Tests multiple window handling by clicking a link to open a new window and switching between windows

Starting URL: http://the-internet.herokuapp.com/windows

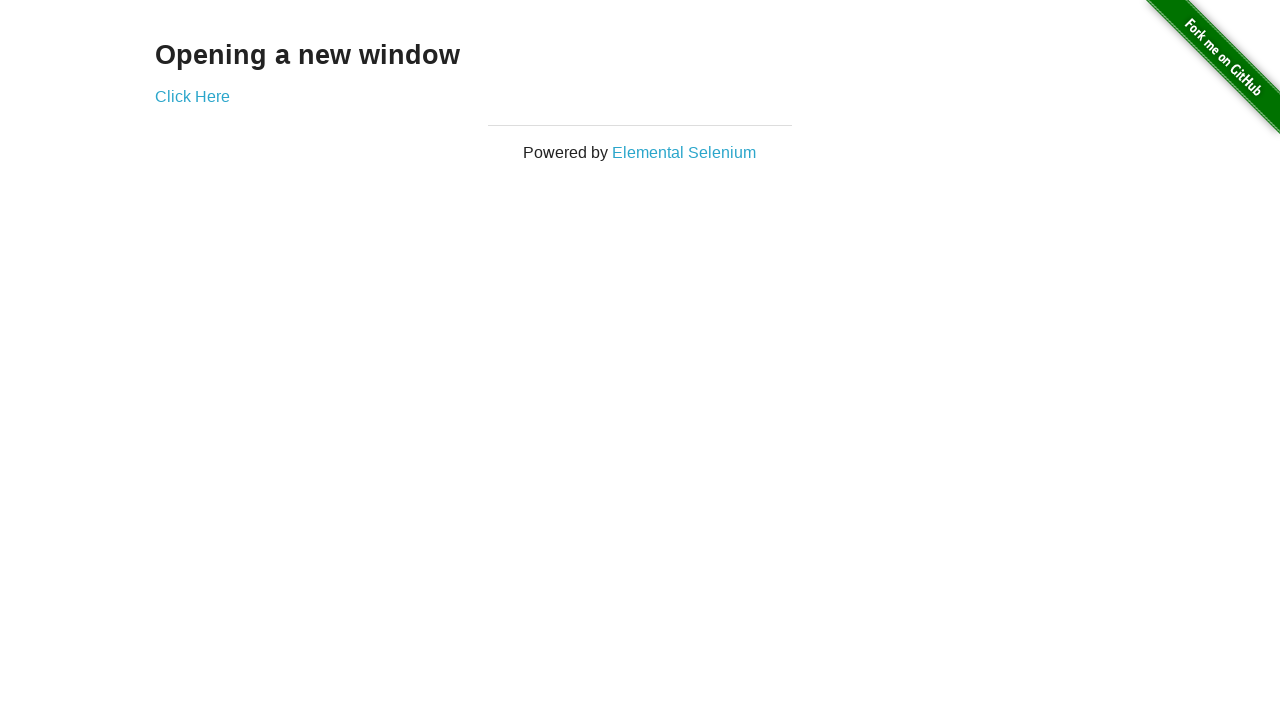

Clicked link to open new window at (192, 96) on .example a
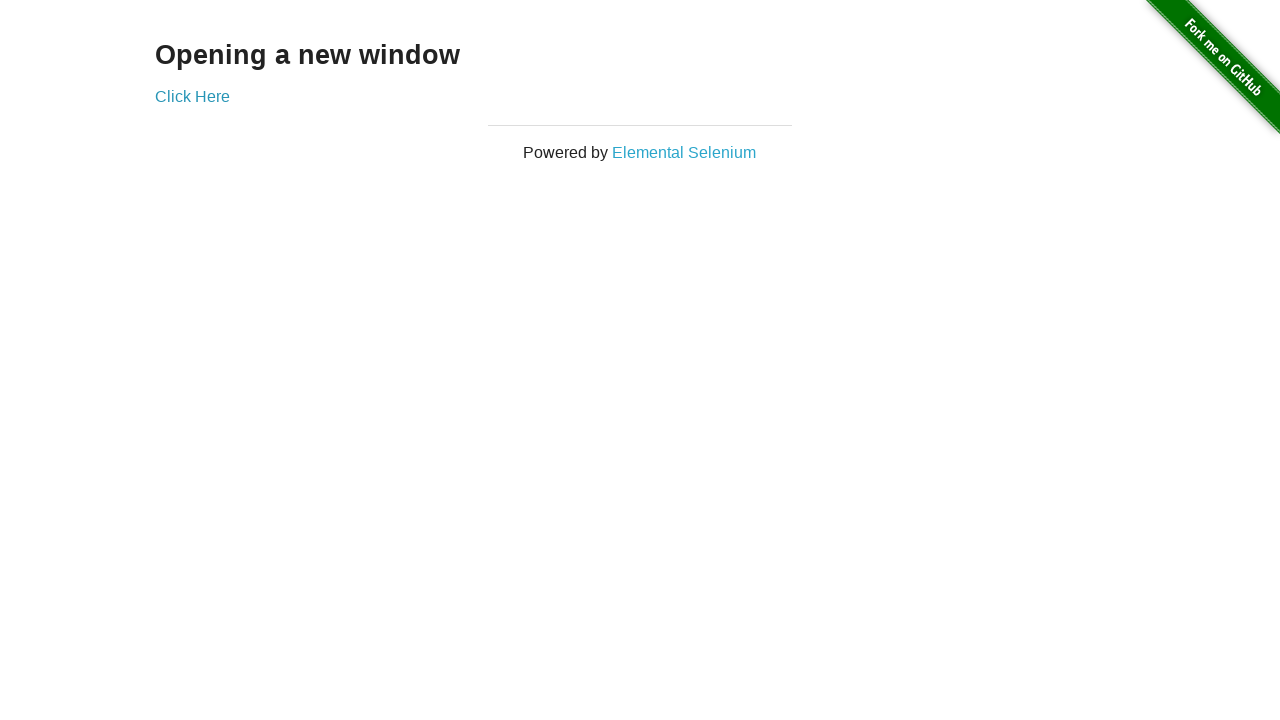

New window opened and captured
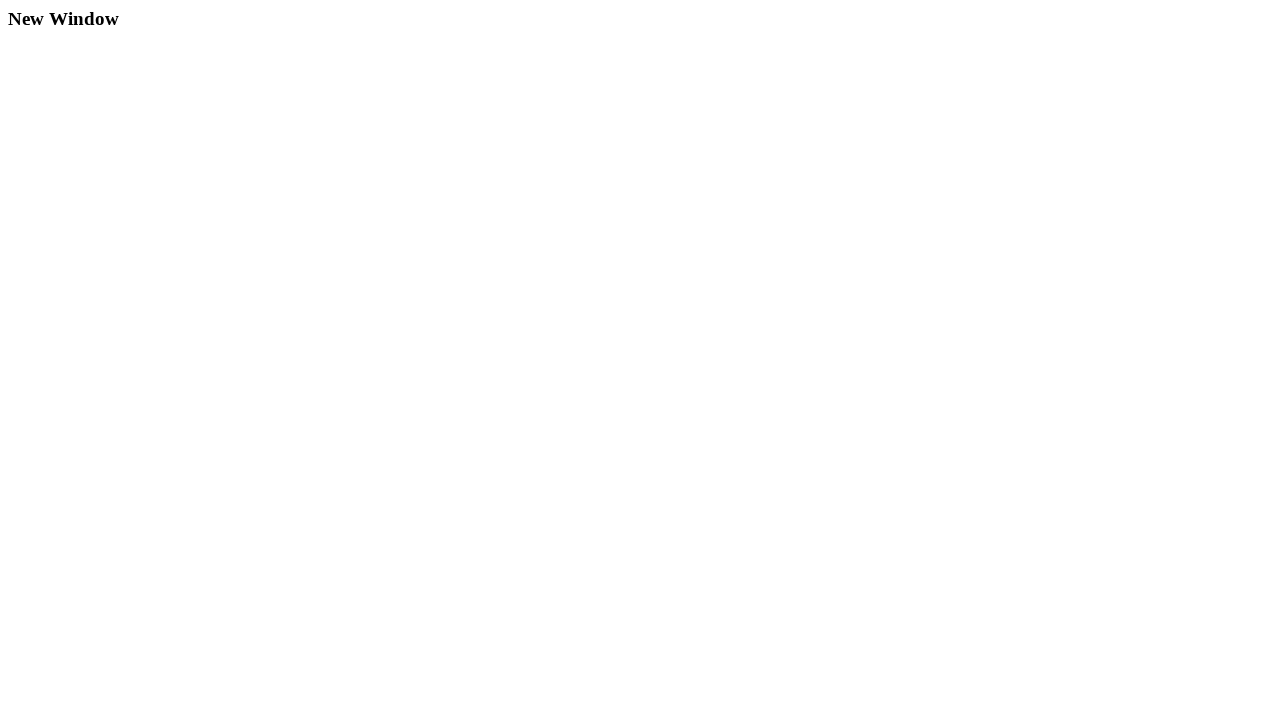

New window page loaded completely
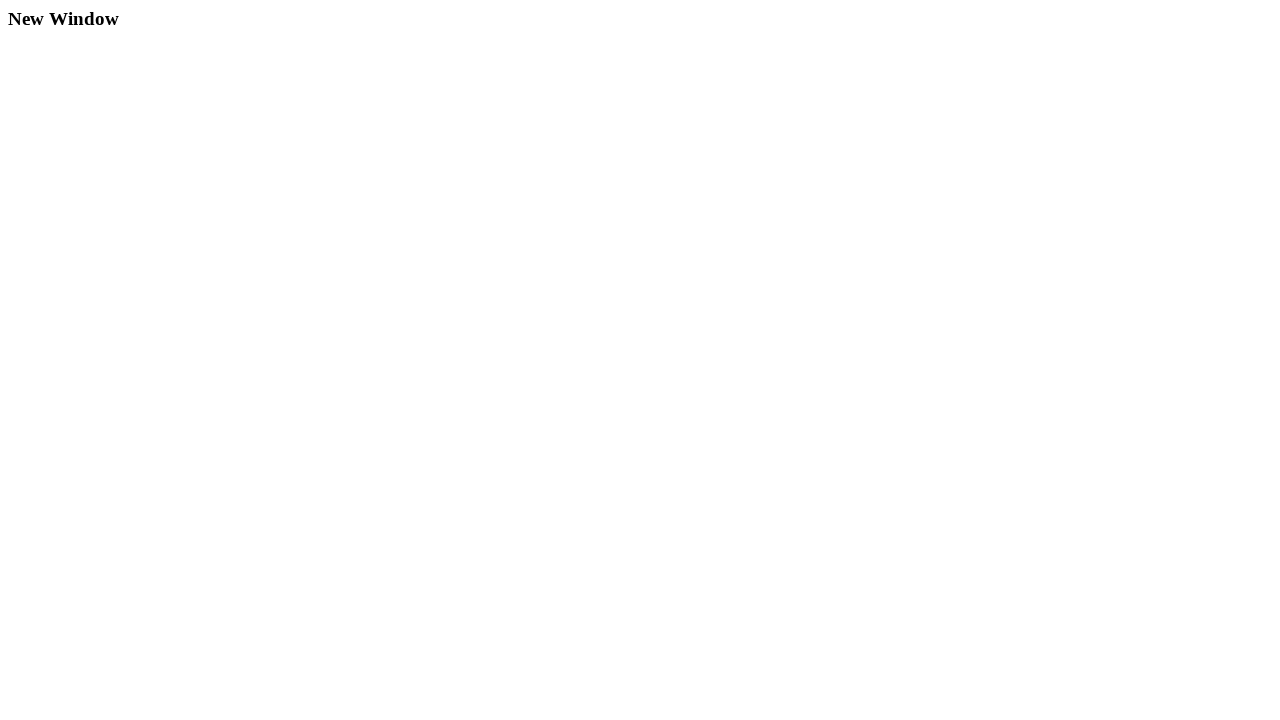

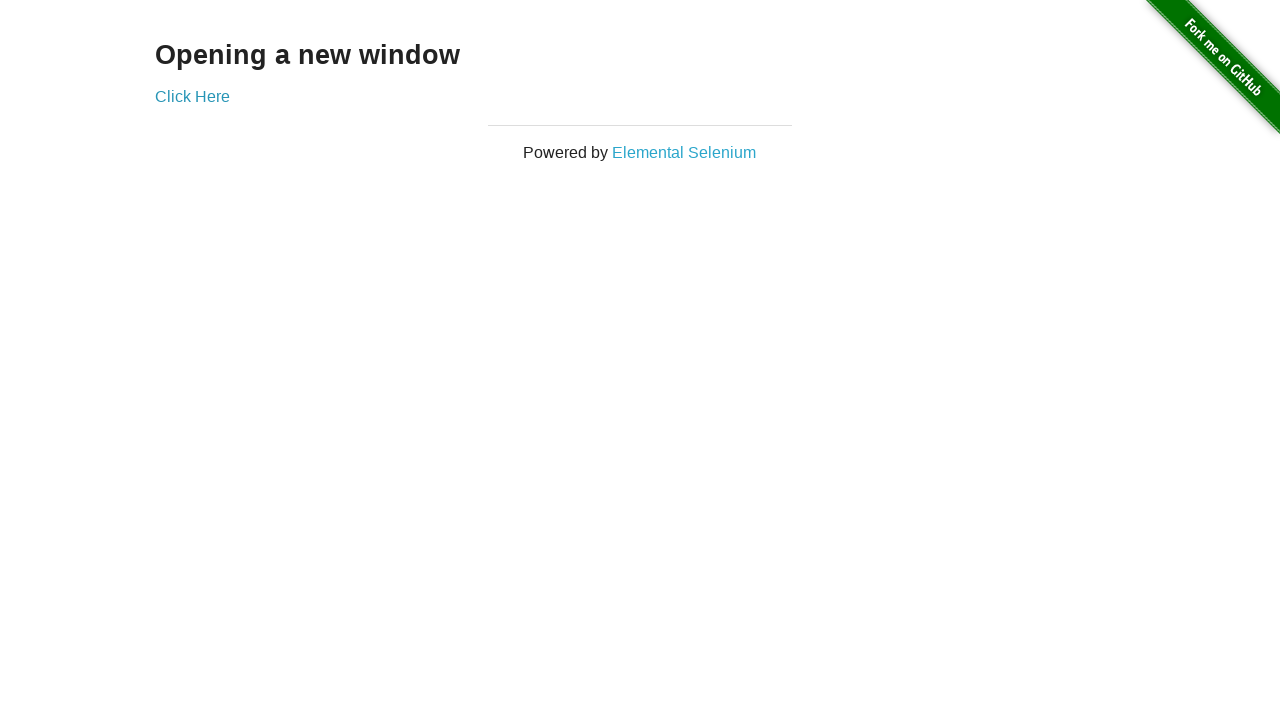